Tests clicking a button that has a dynamically generated ID on each page load

Starting URL: http://www.uitestingplayground.com/dynamicid

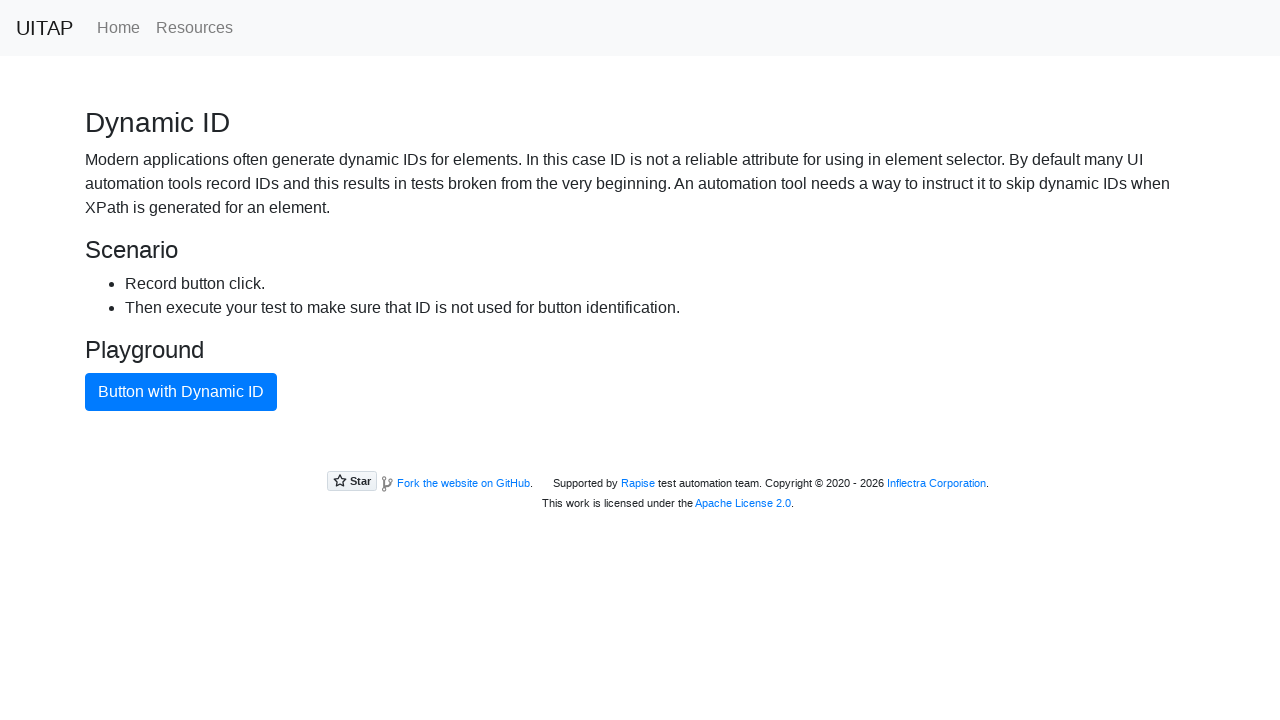

Waited for dynamic ID button with class 'btn-primary' to be visible
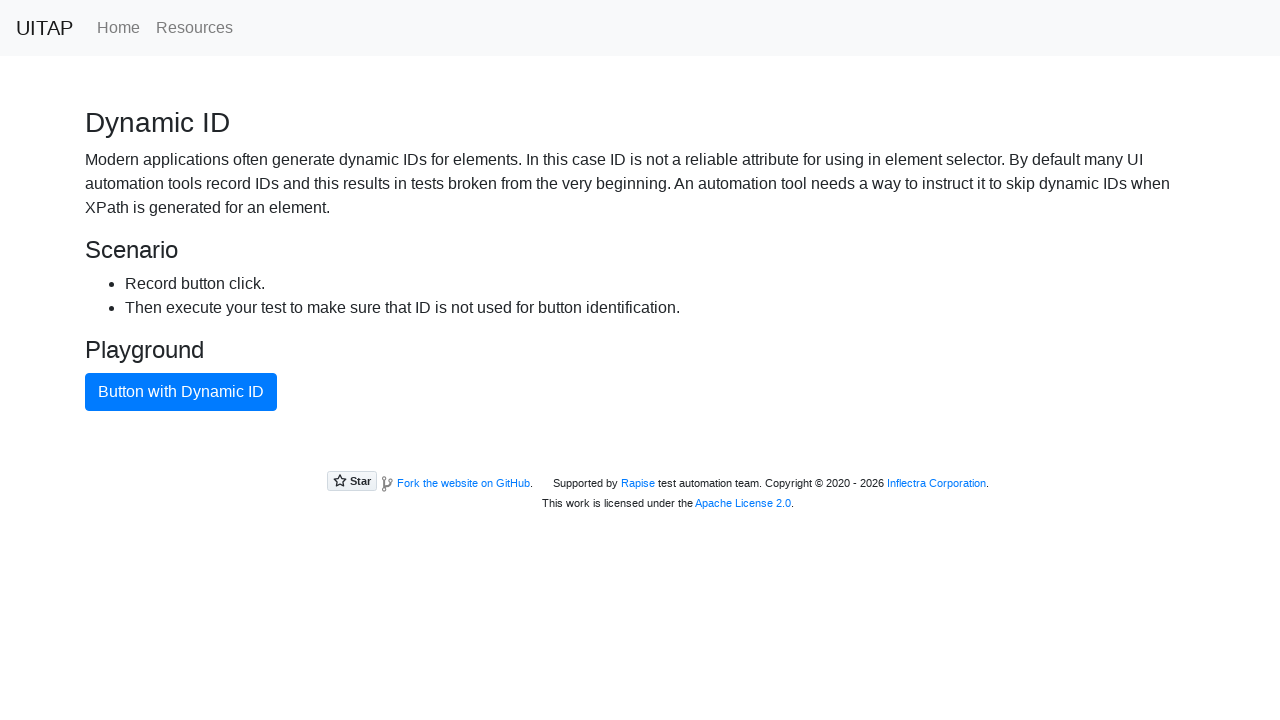

Clicked the dynamic ID button at (181, 392) on button.btn-primary
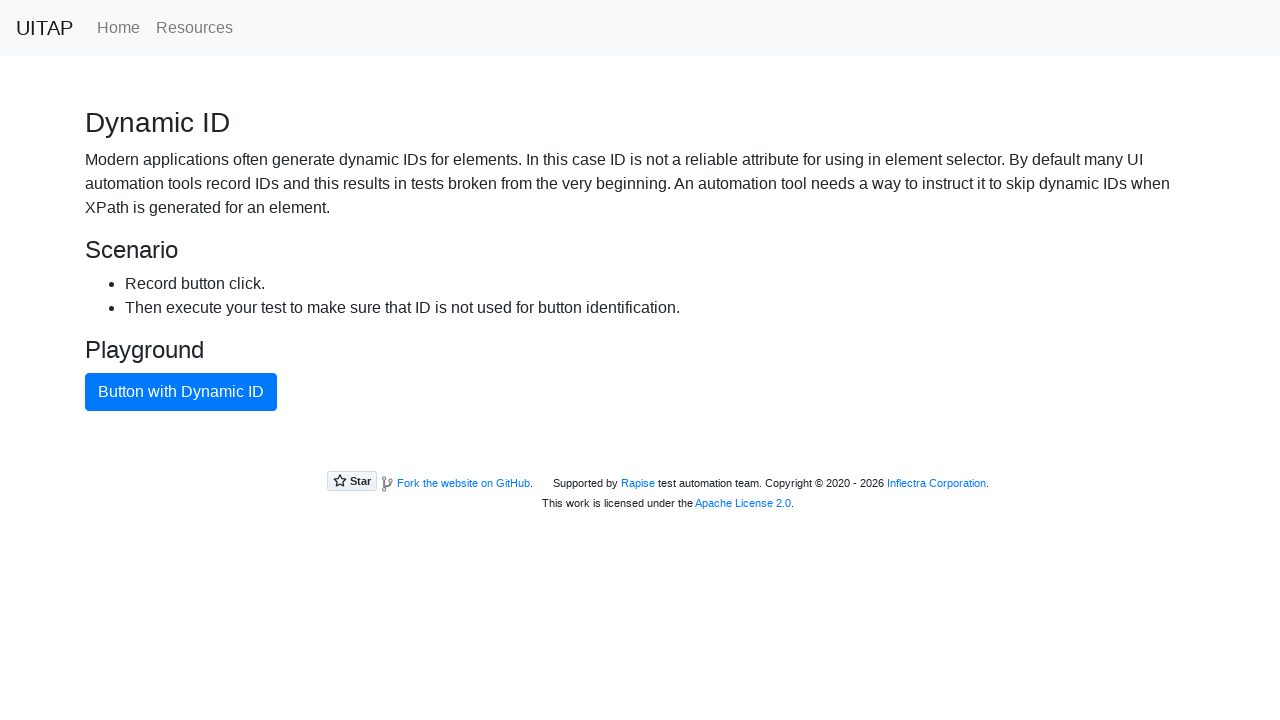

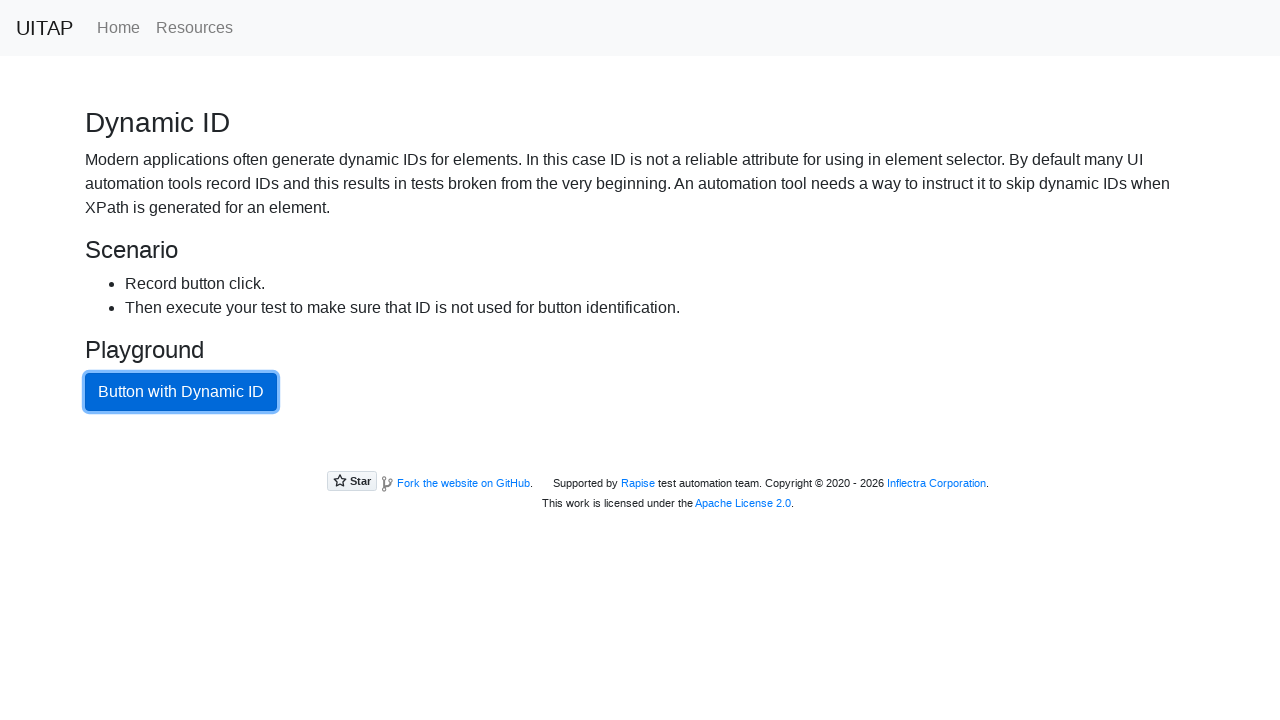